Fills out a practice form on DemoQA website including personal information, date selection, subjects, hobbies, and address details

Starting URL: https://demoqa.com/automation-practice-form

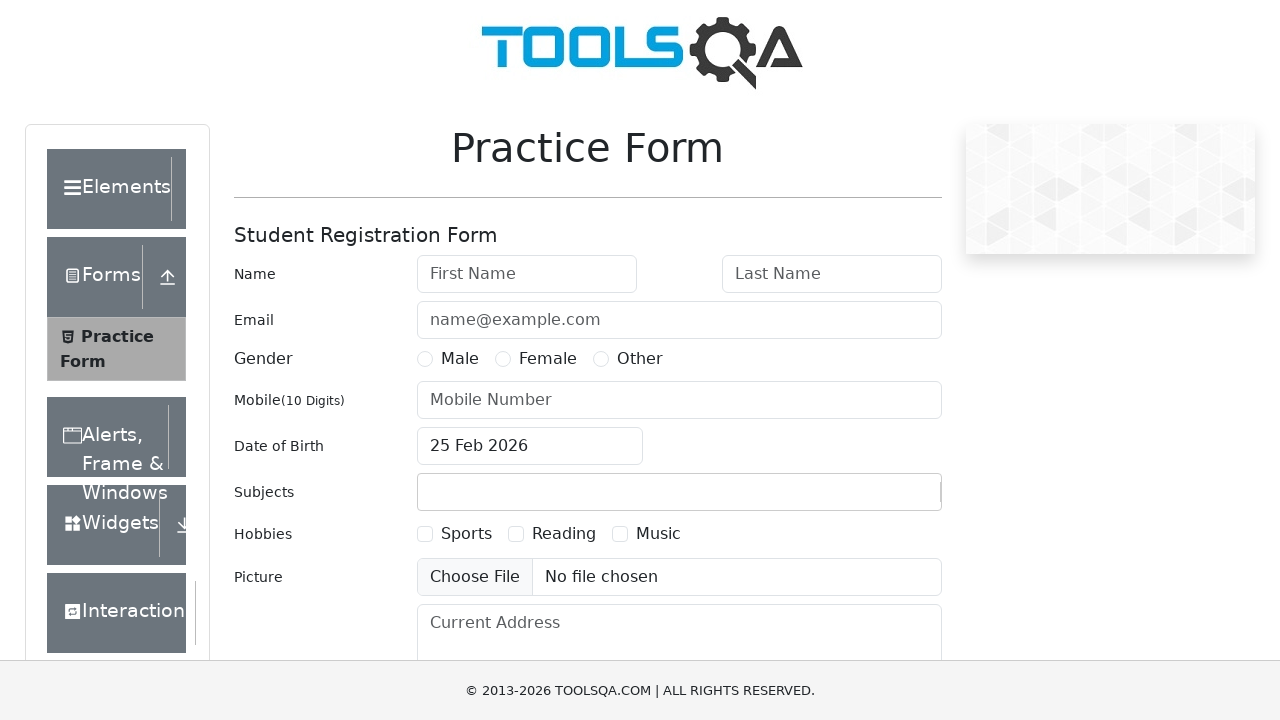

Filled first name field with 'Shubham' on #firstName
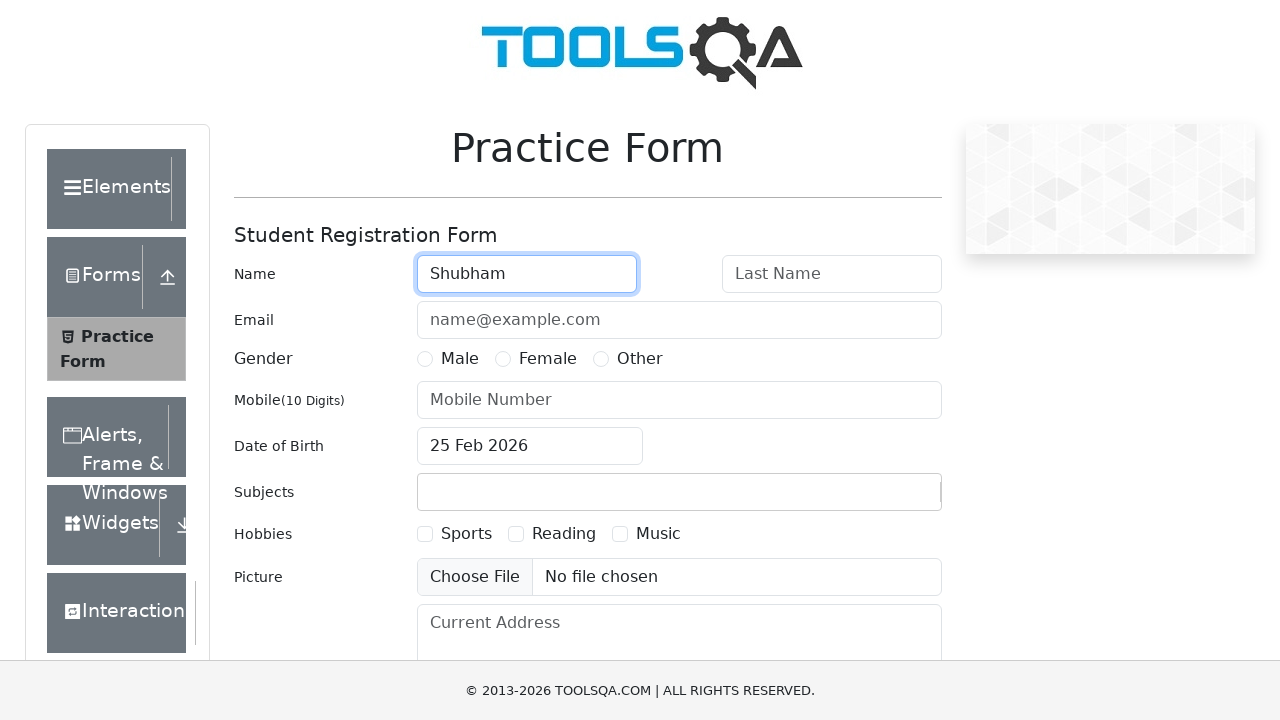

Filled last name field with 'Tirpue' on #lastName
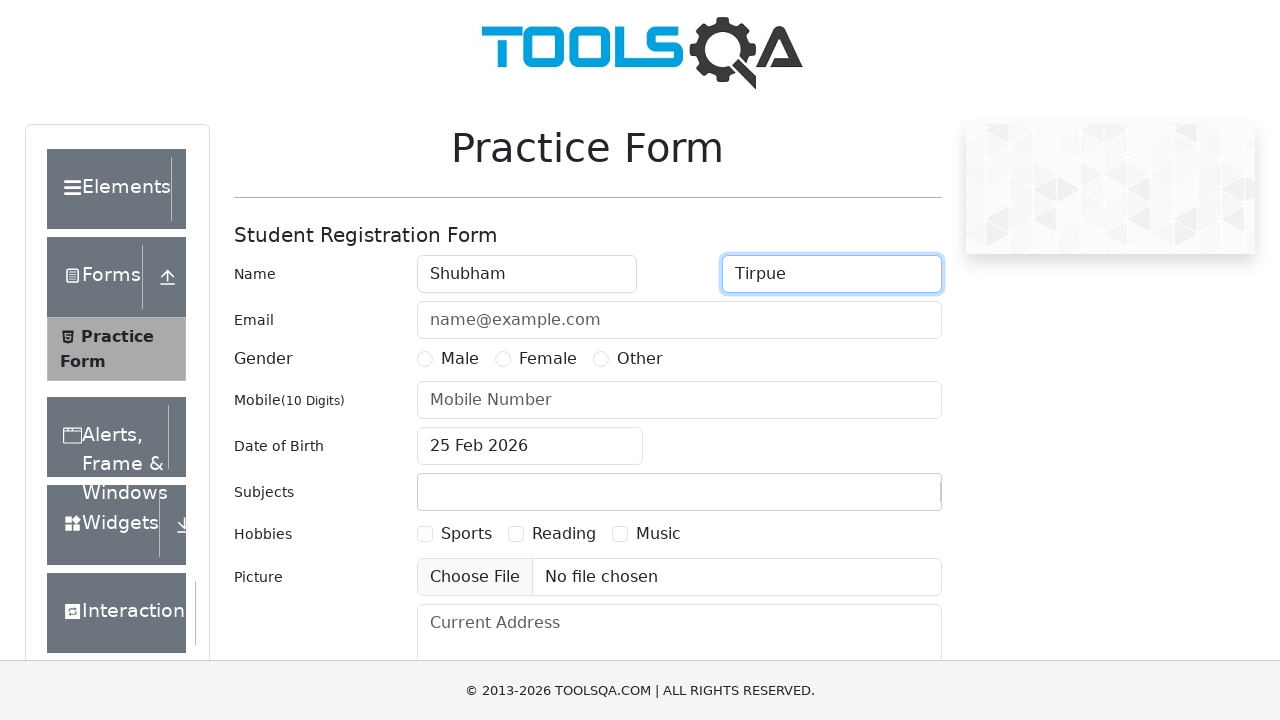

Filled email field with 'sgta@gmail.com' on #userEmail
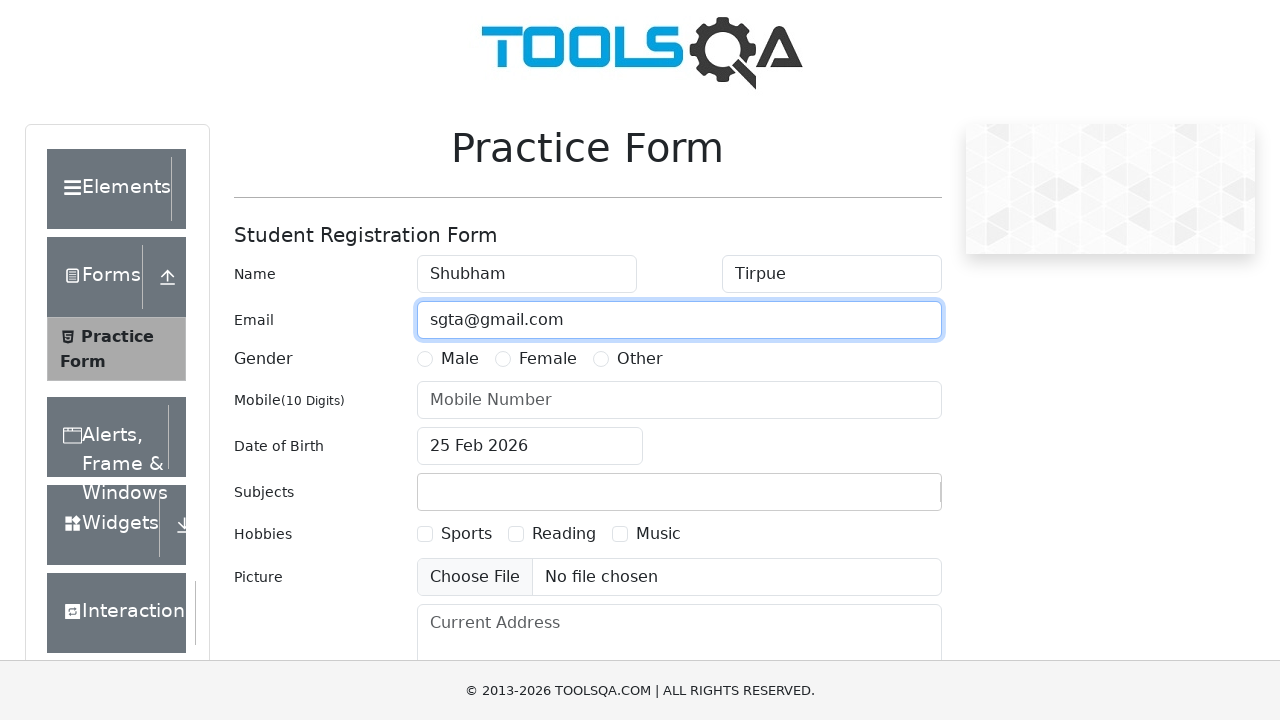

Selected Male gender option at (448, 359) on xpath=//label[text()='Male']/parent::div
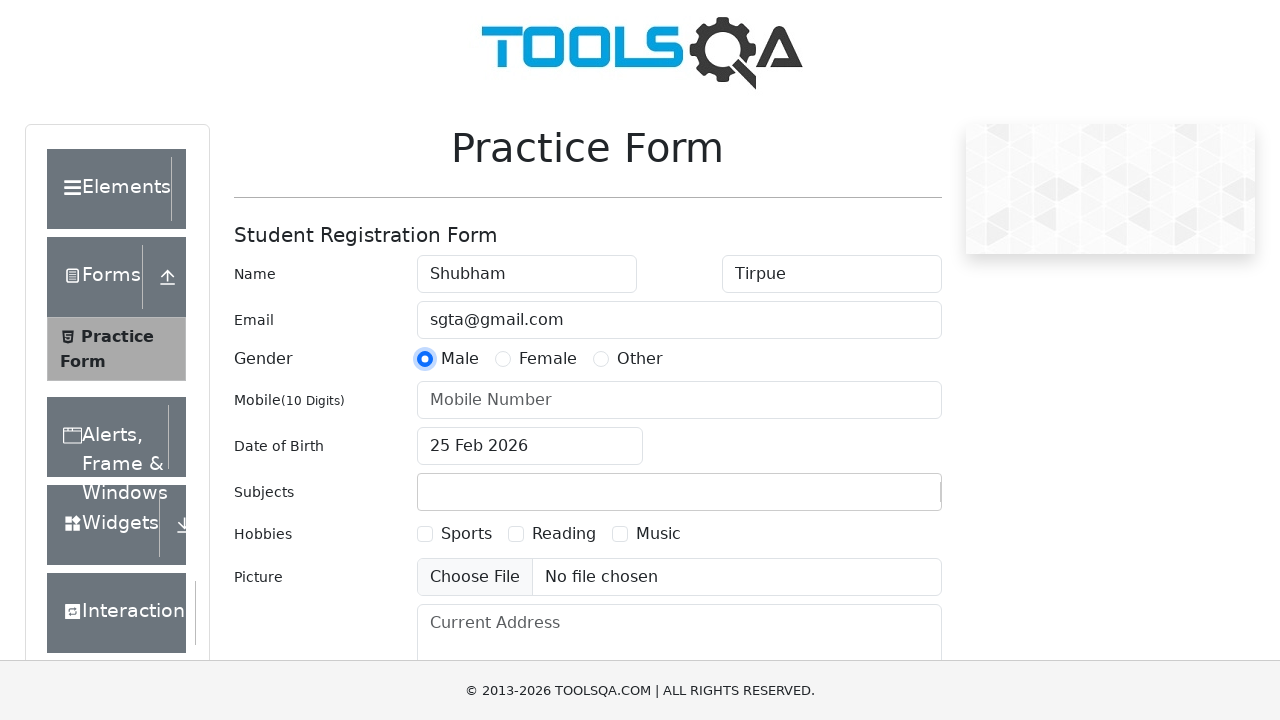

Filled mobile number field with '8698498054' on #userNumber
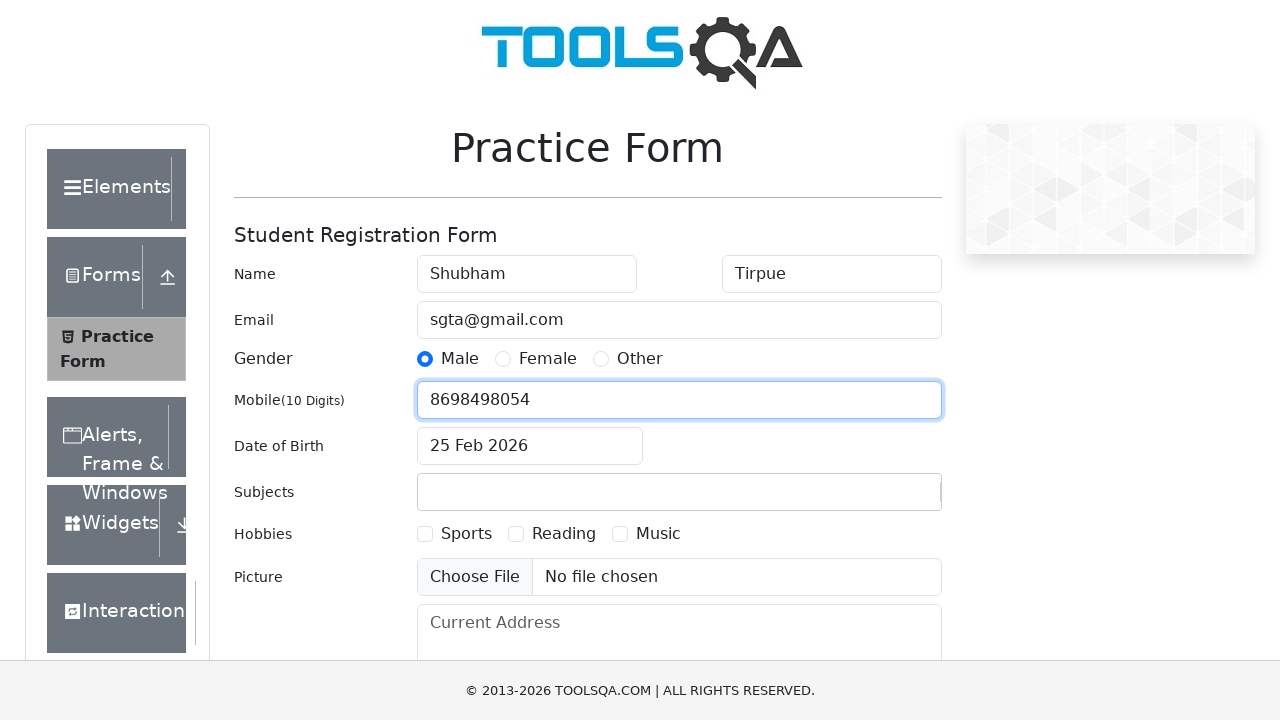

Clicked date of birth field to open date picker at (530, 446) on xpath=//div[./label[text()='Date of Birth']]/following-sibling::div/div/div
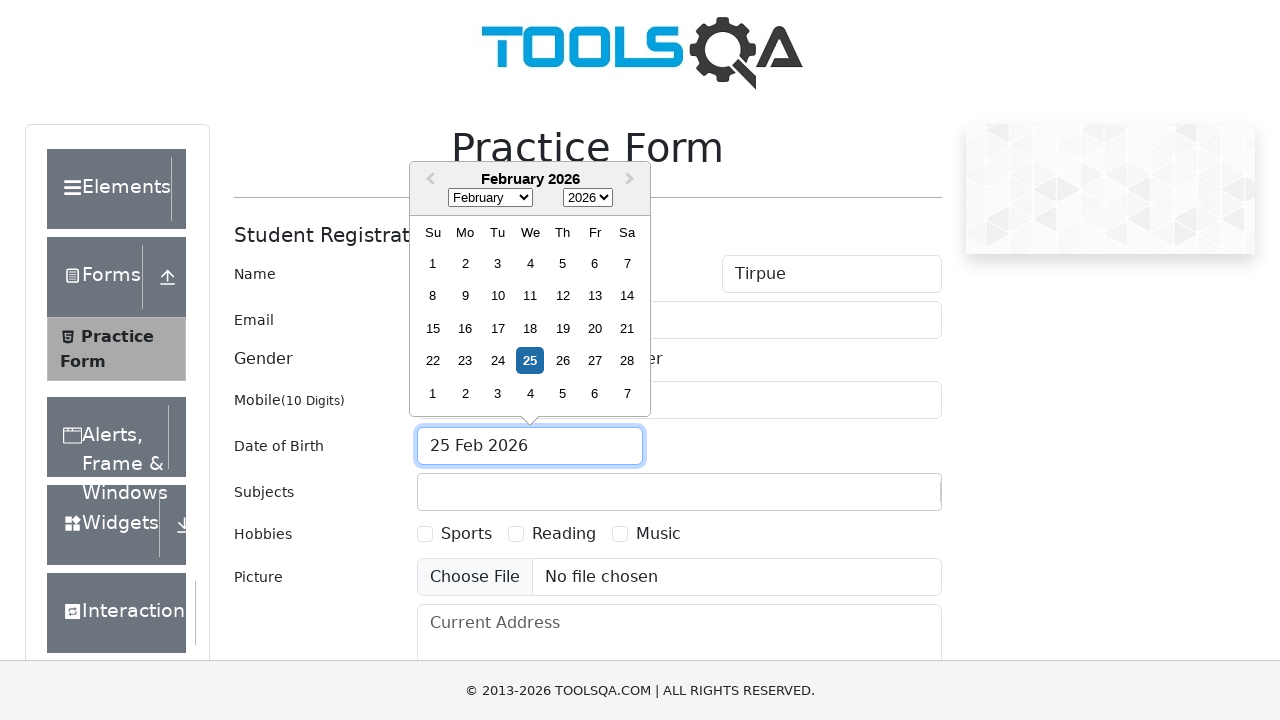

Selected May from month dropdown on .react-datepicker__month-select
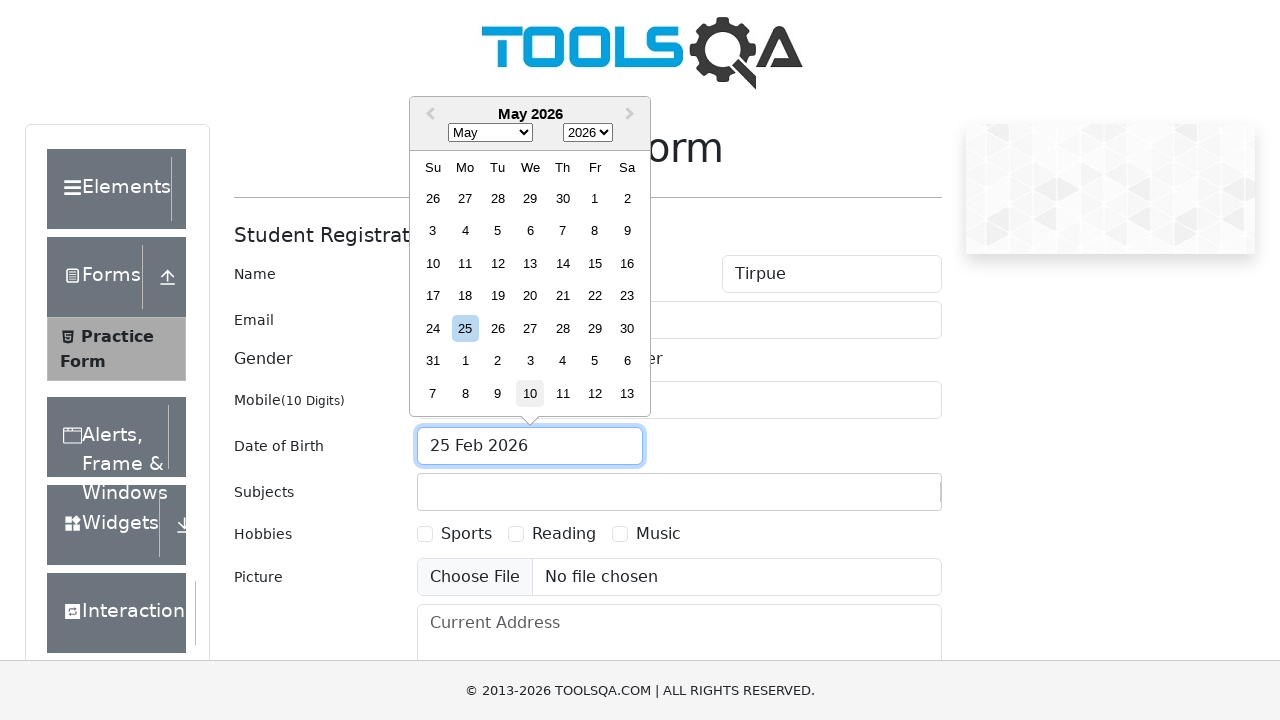

Selected 2025 from year dropdown on .react-datepicker__year-select
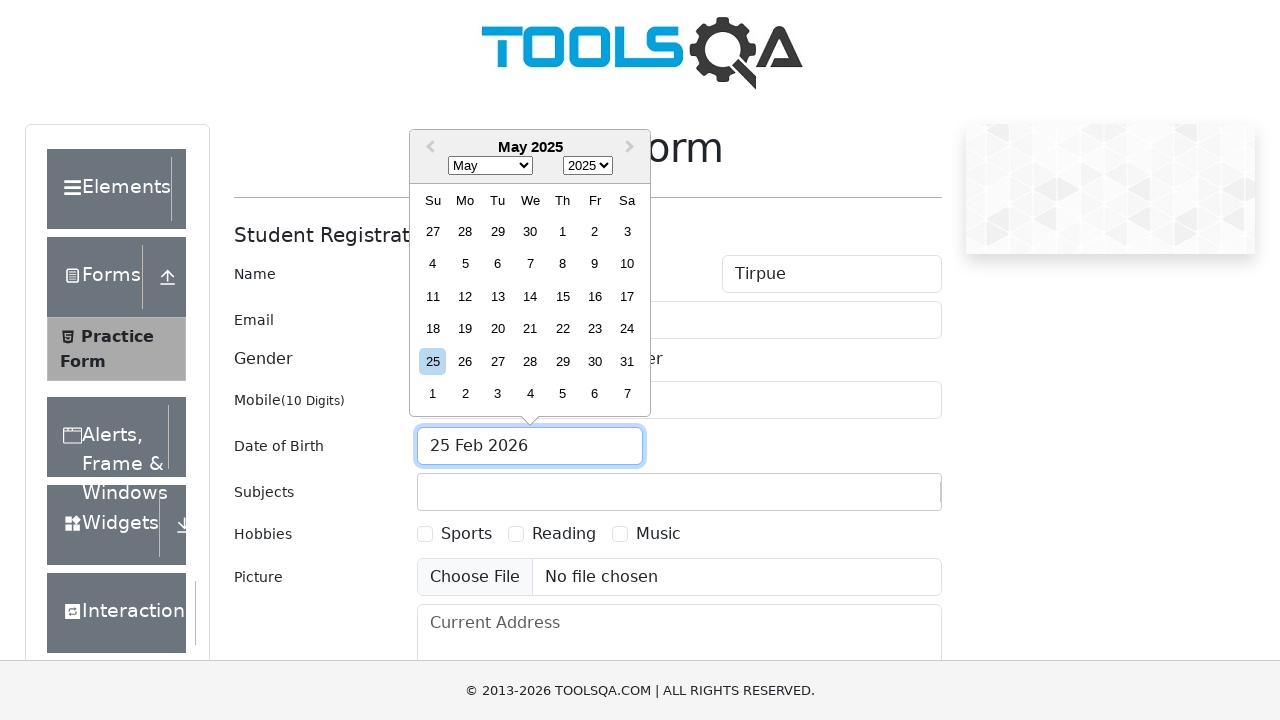

Selected day 25 from date picker at (433, 361) on xpath=//div[contains(@class,'react-datepicker__day') and text()='25']
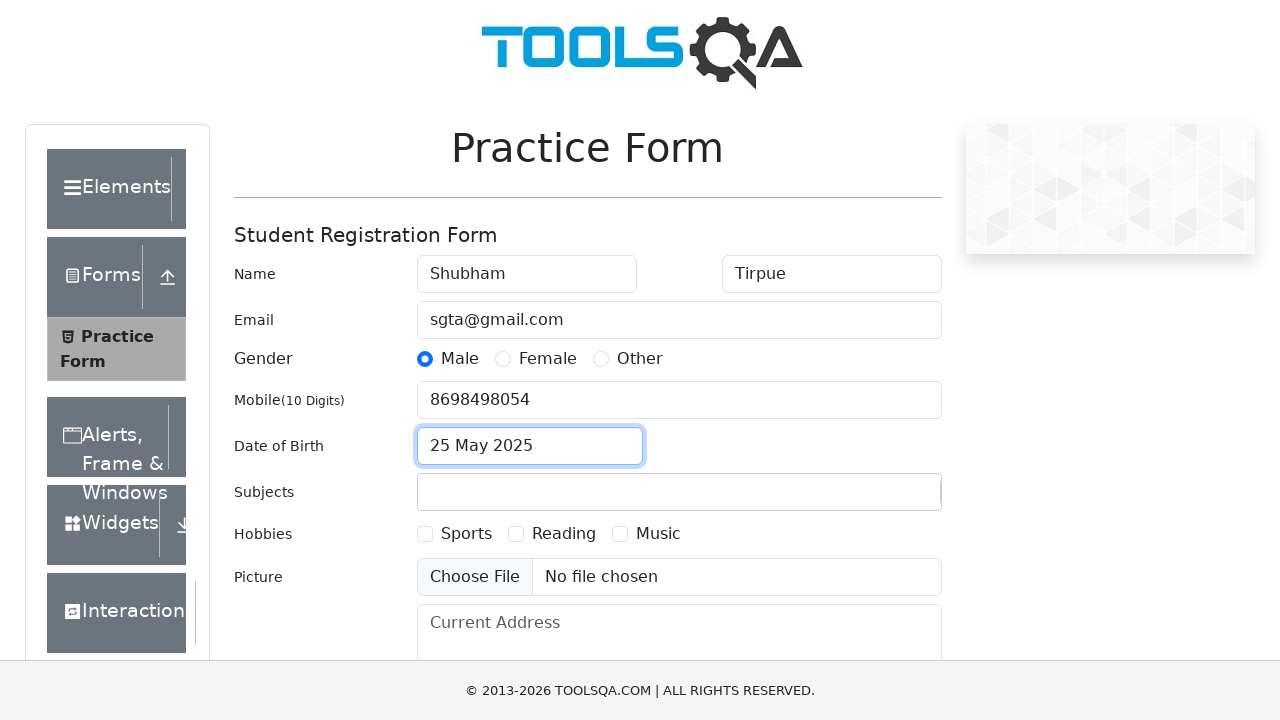

Clicked on subjects container at (679, 492) on #subjectsContainer
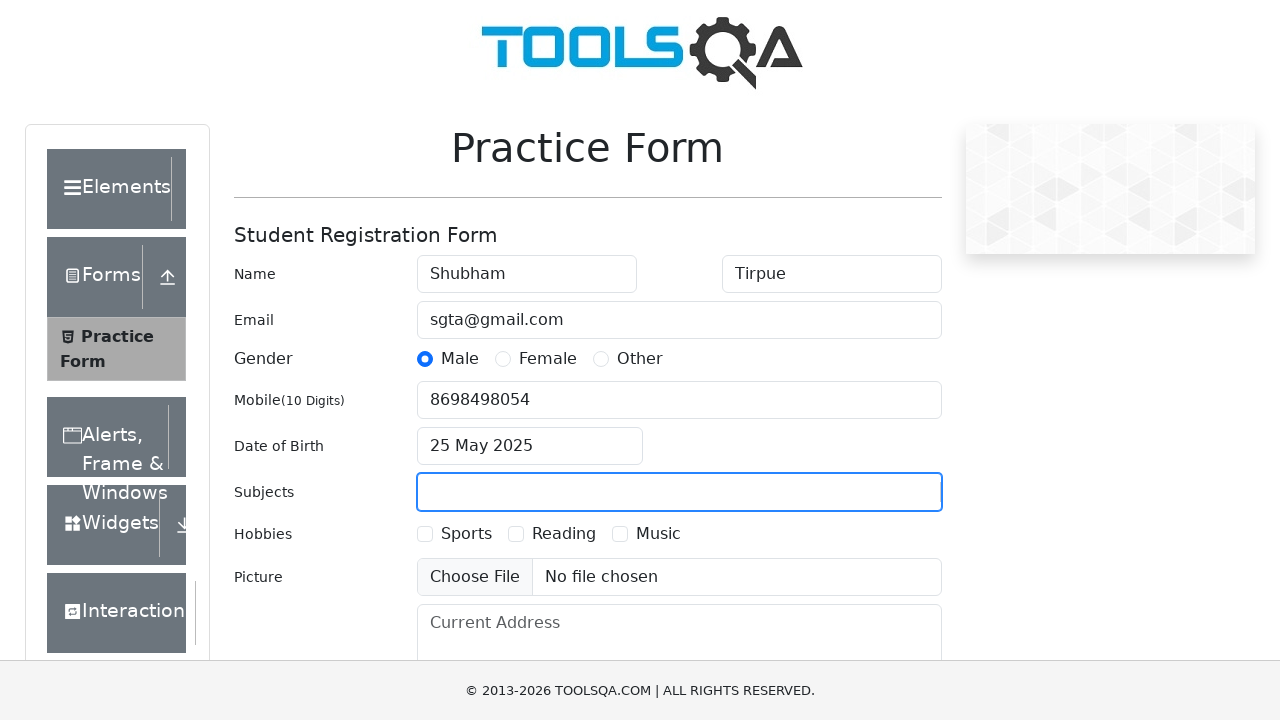

Typed 'Something' in subjects field on #subjectsContainer
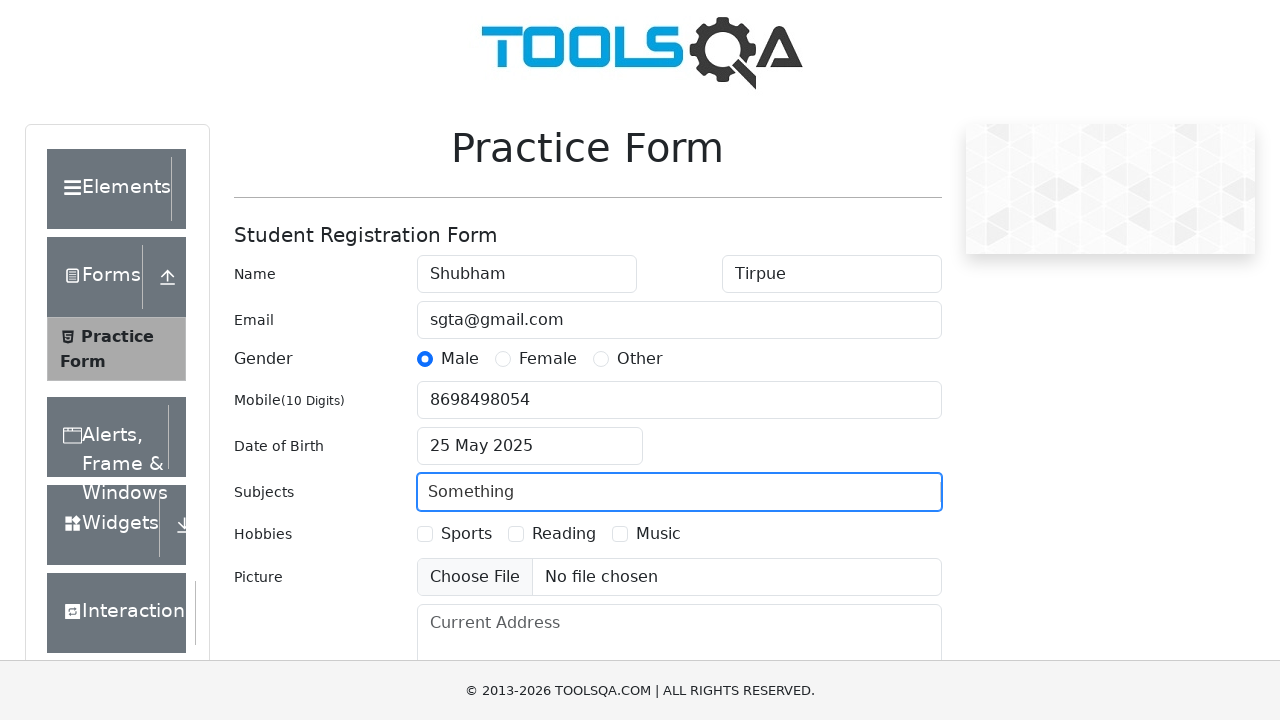

Selected Reading hobby checkbox at (552, 534) on xpath=//label[text()='Reading']/parent::div
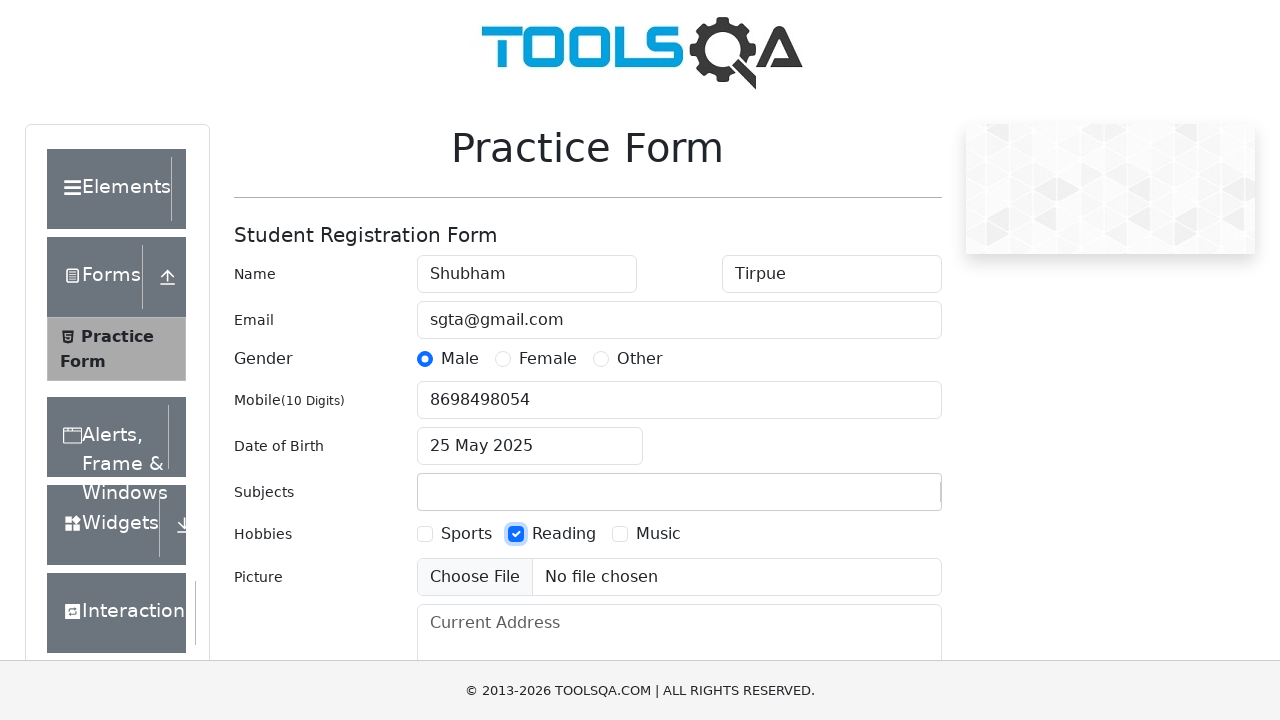

Filled current address field with 'Wallstreat' on #currentAddress
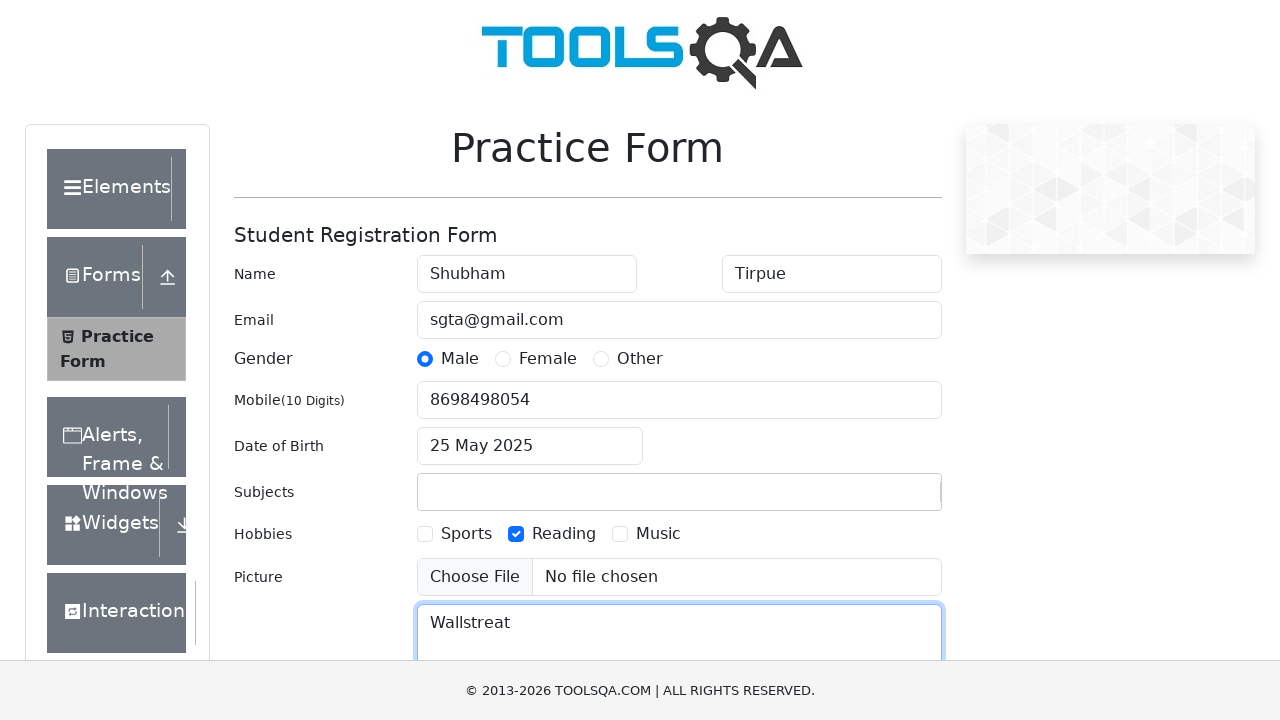

Clicked on state dropdown to open it at (617, 437) on xpath=//div[./div[text()='Select State']]/following-sibling::div
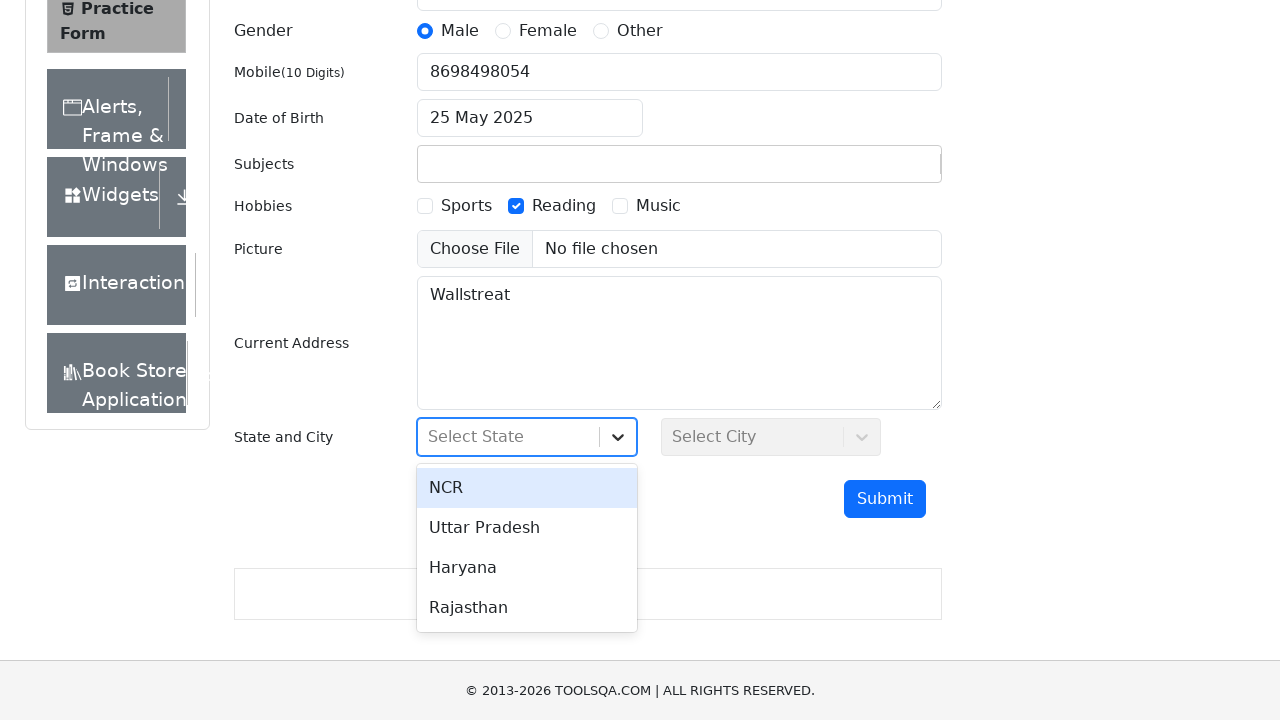

Selected NCR from state dropdown at (527, 488) on xpath=//div[./div/div[text()='Select State']]/following-sibling::div/div/div[tex
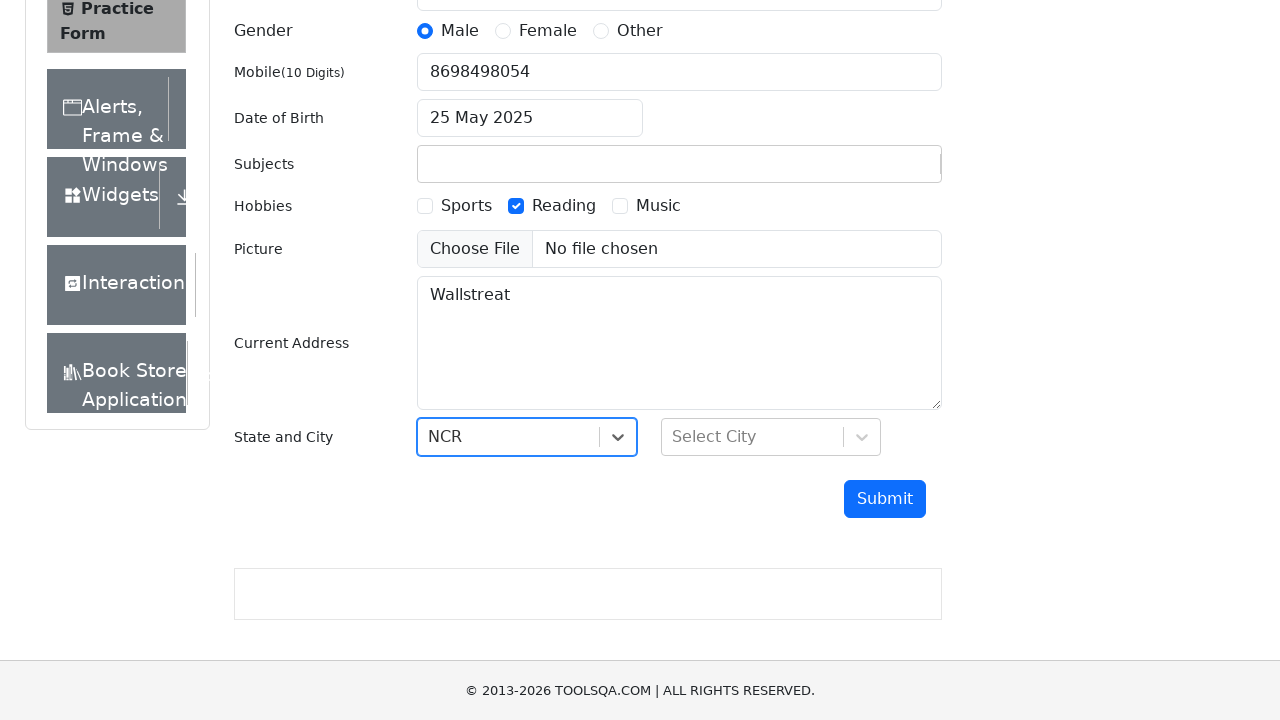

Clicked on city dropdown to open it at (861, 437) on xpath=//div[./div[text()='Select City']]/following-sibling::div
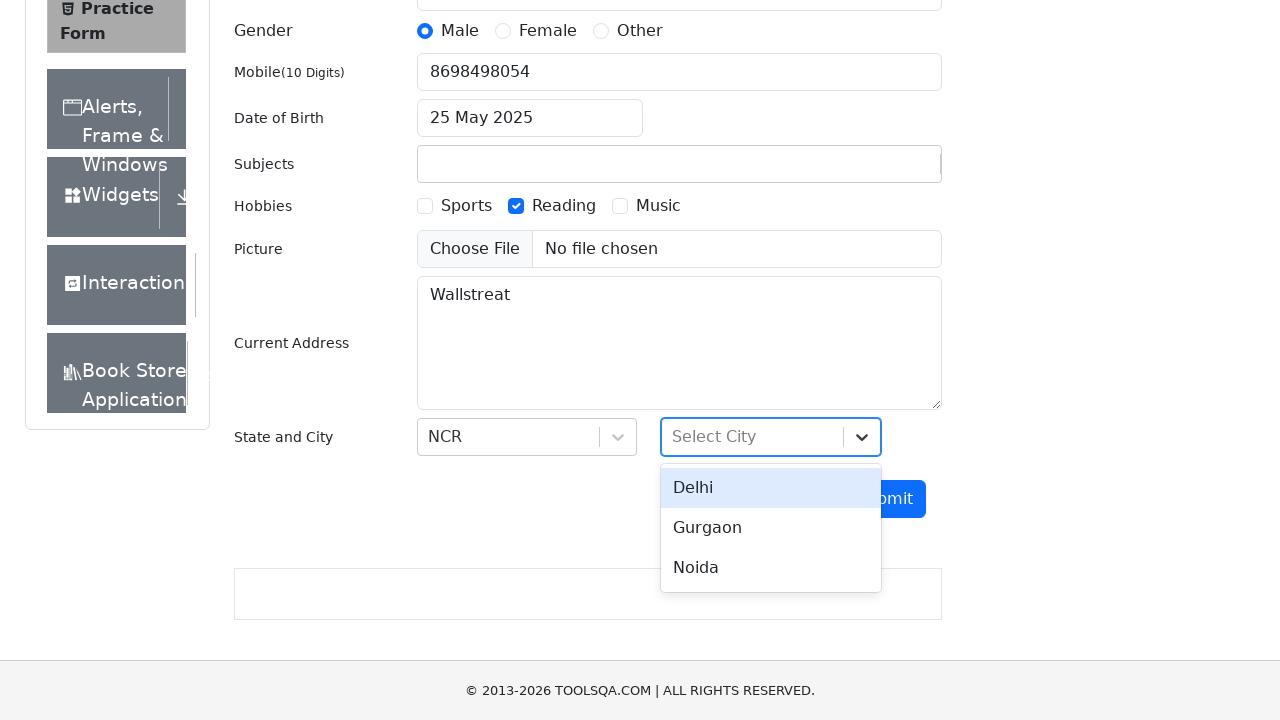

Selected Delhi from city dropdown at (771, 488) on xpath=//div[./div/div[text()='Select City']]/following-sibling::div/div/div[text
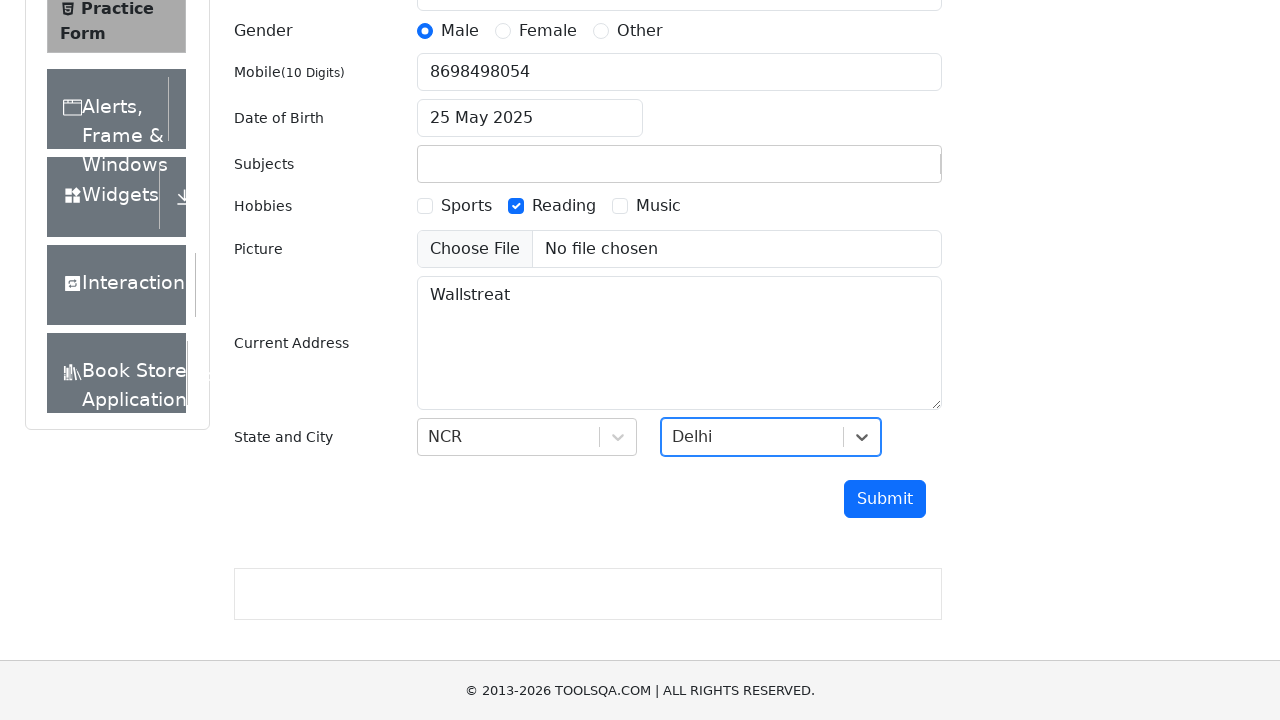

Clicked submit button to submit the form at (885, 499) on #submit
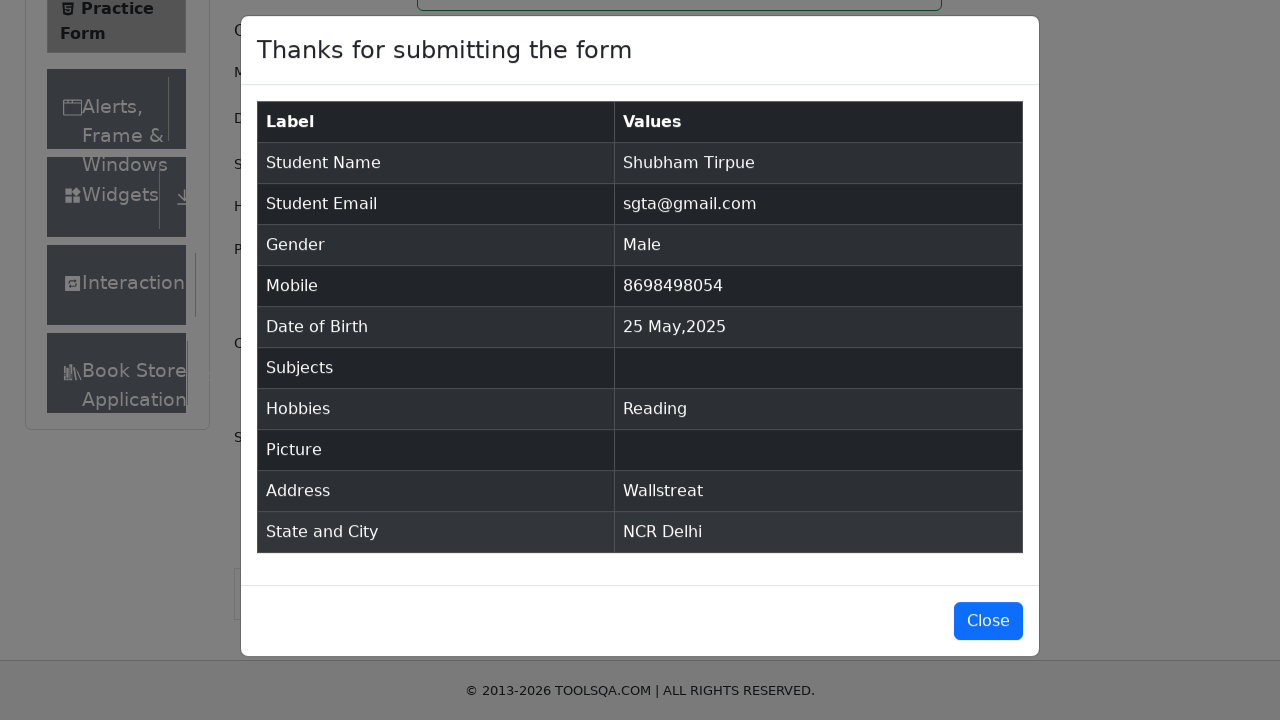

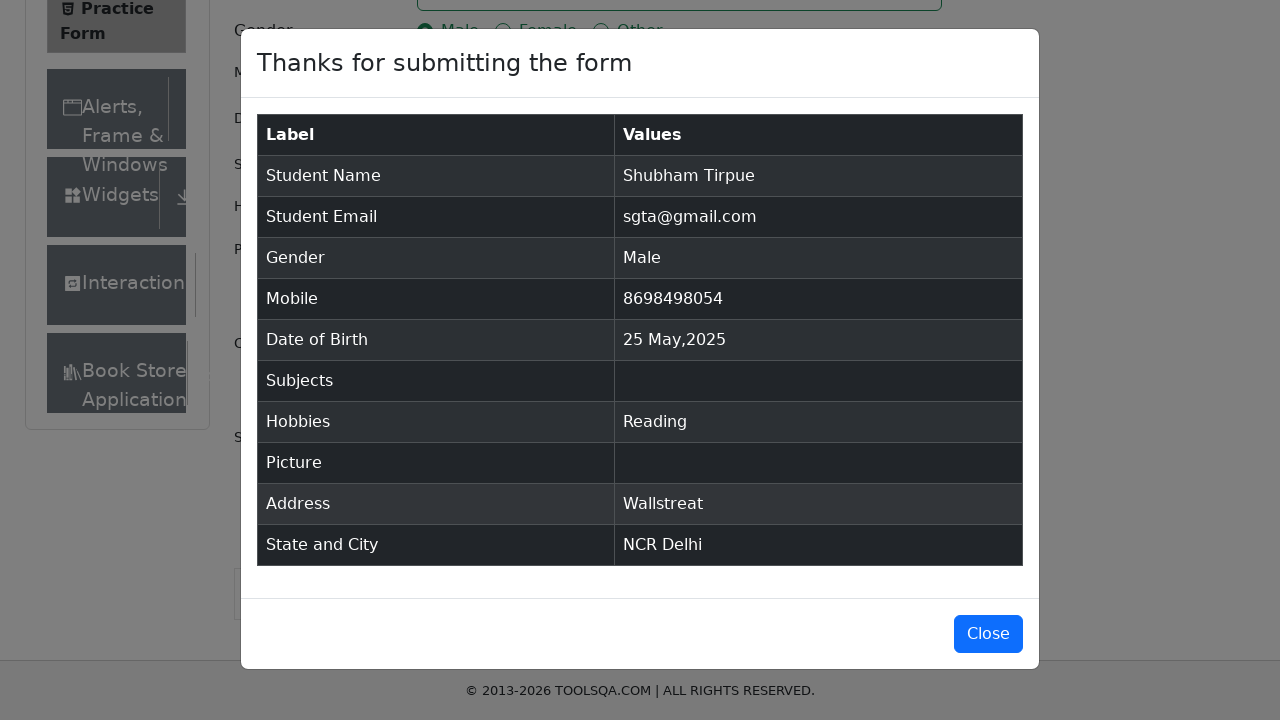